Tests horizontal scrolling functionality by scrolling left on a dashboard page using JavaScript execution

Starting URL: https://dashboards.handmadeinteractive.com/jasonlove/

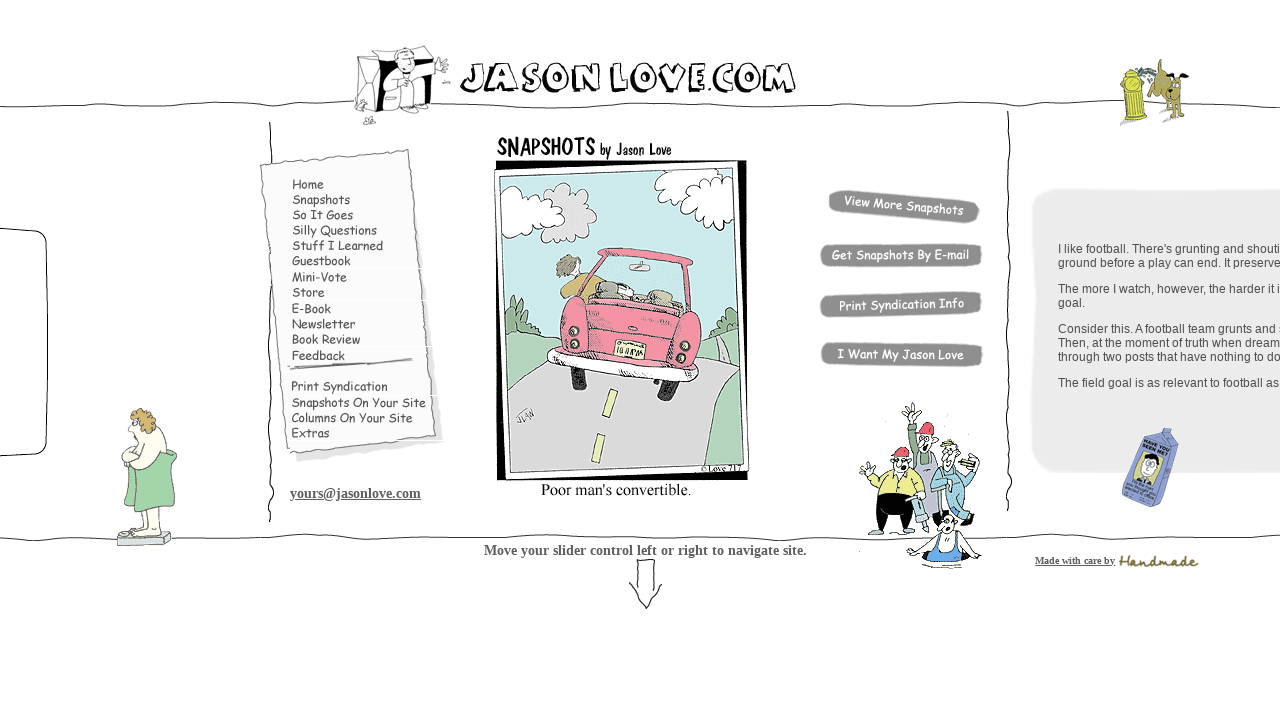

Waited for page to reach domcontentloaded state
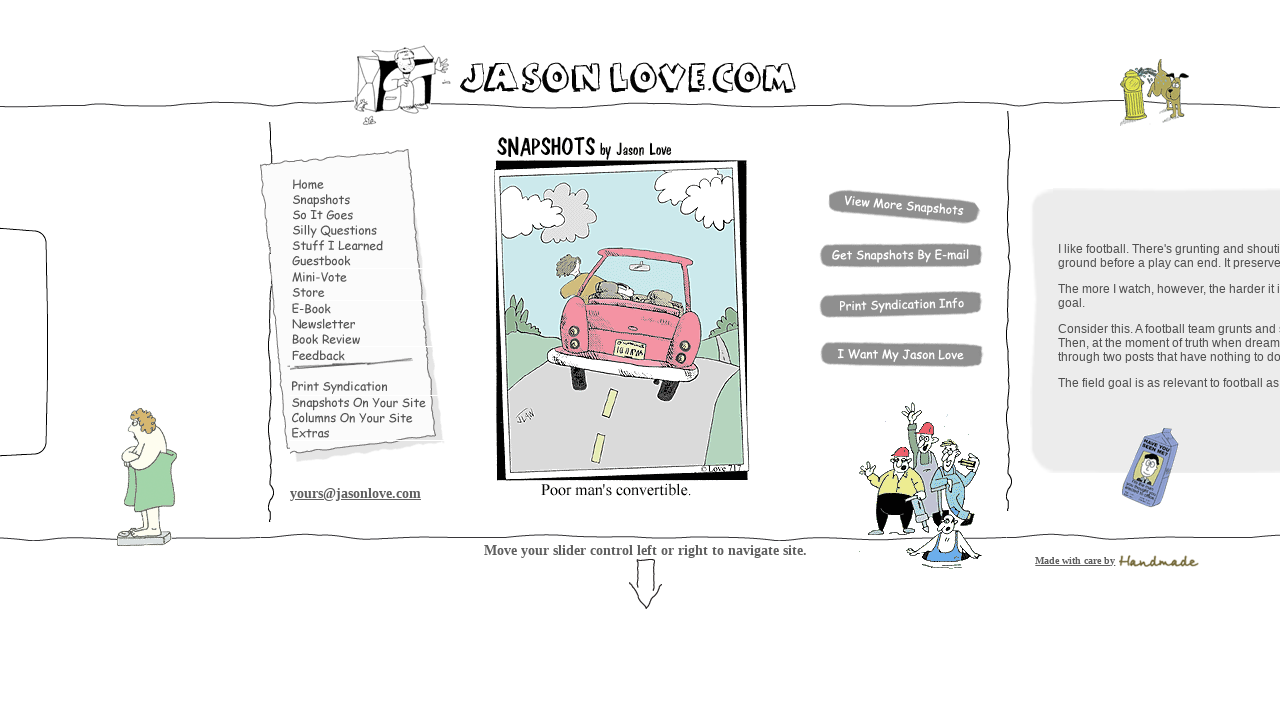

Scrolled left by 1000 pixels on dashboard page using JavaScript
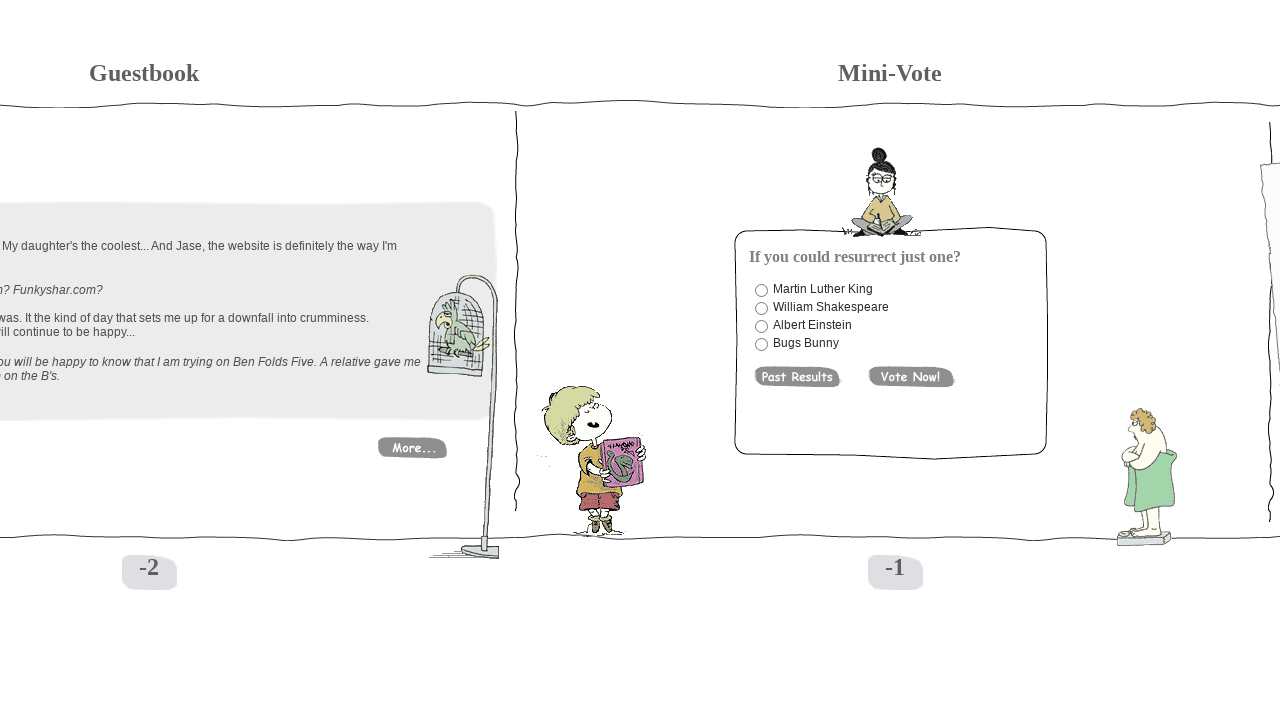

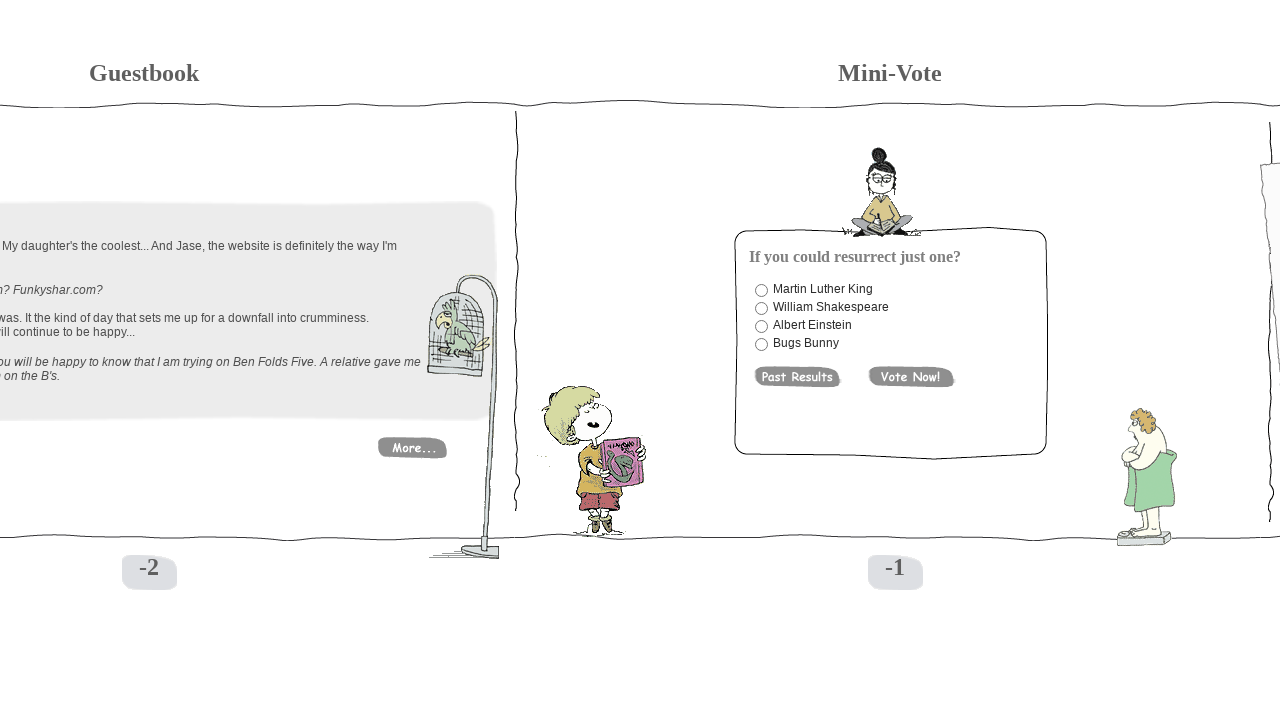